Navigates to the Russian Apple website and clicks on the Mac navigation link

Starting URL: https://www.apple.com/ru/

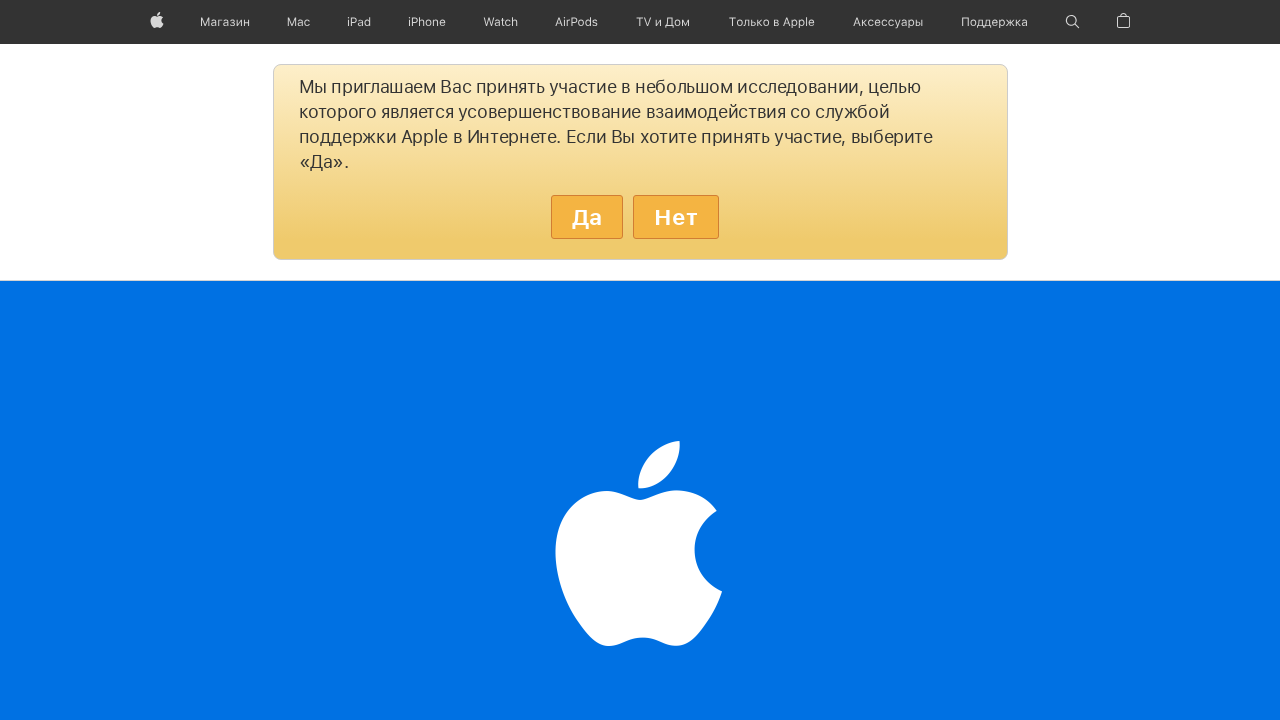

Navigated to Russian Apple website (https://www.apple.com/ru/)
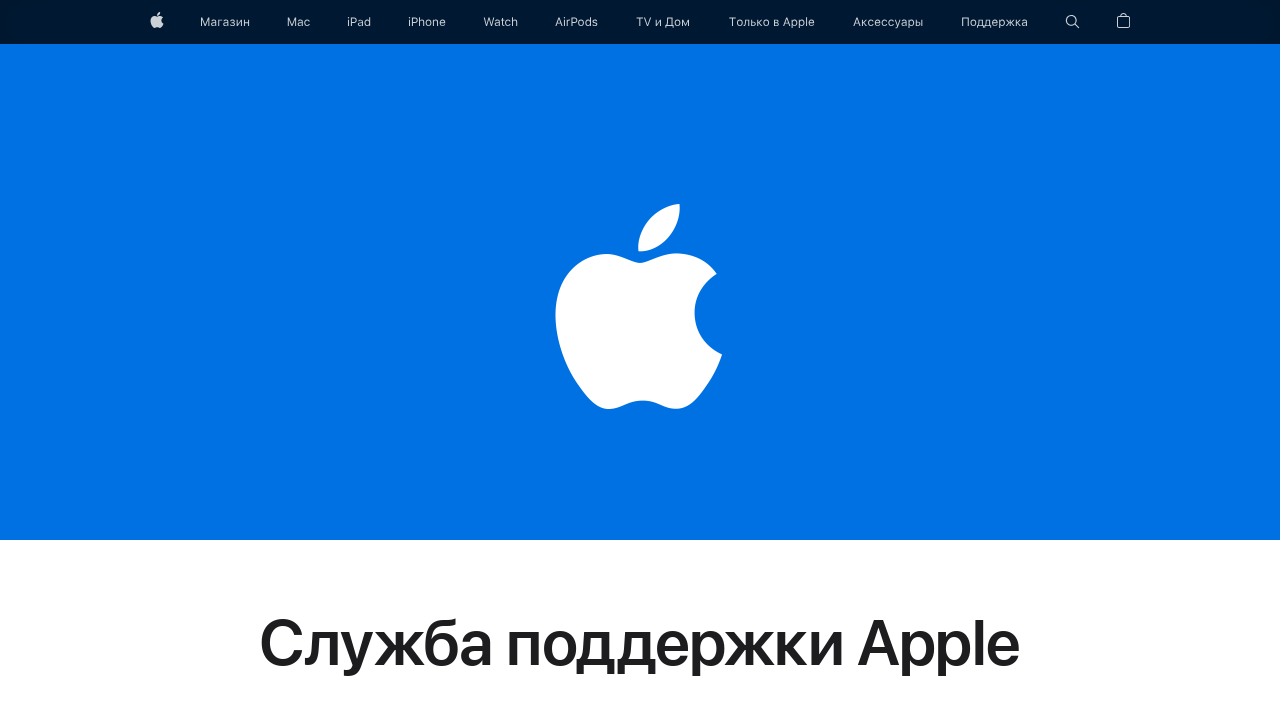

Clicked on Mac navigation link at (298, 22) on a.ac-gn-link.ac-gn-link-mac
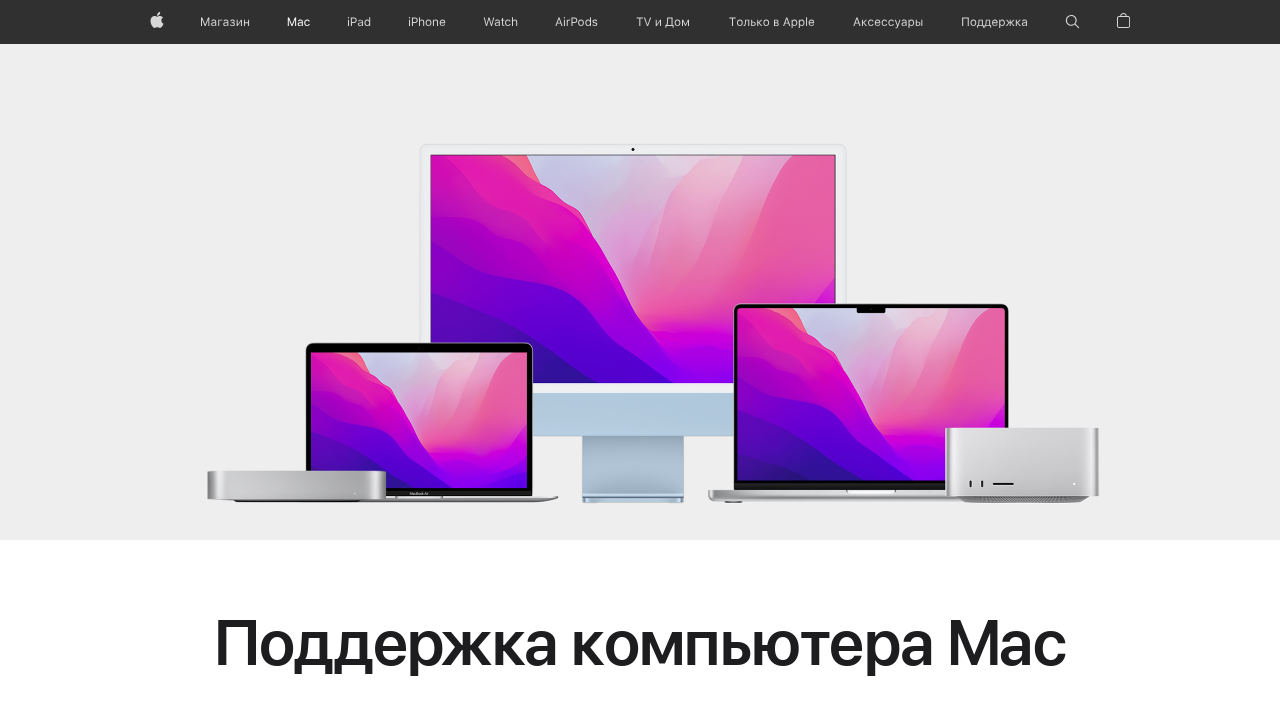

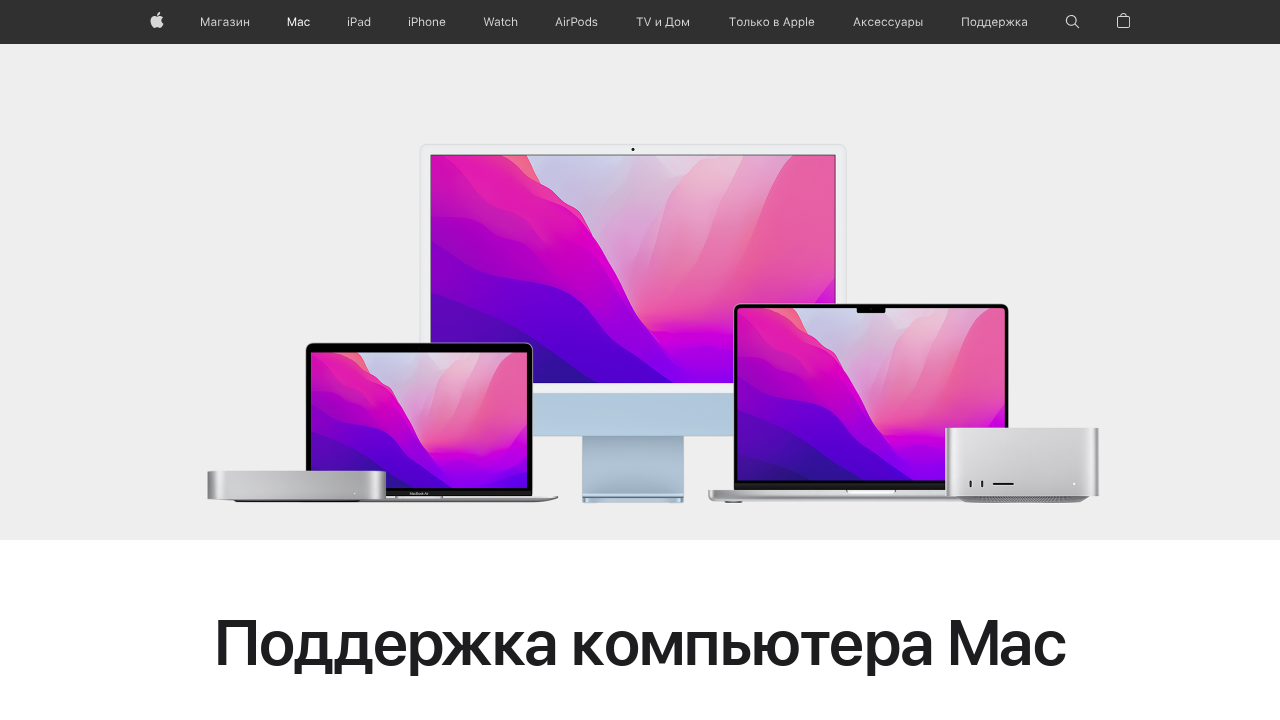